Tests number input field by using arrow keys to increment value

Starting URL: https://the-internet.herokuapp.com/

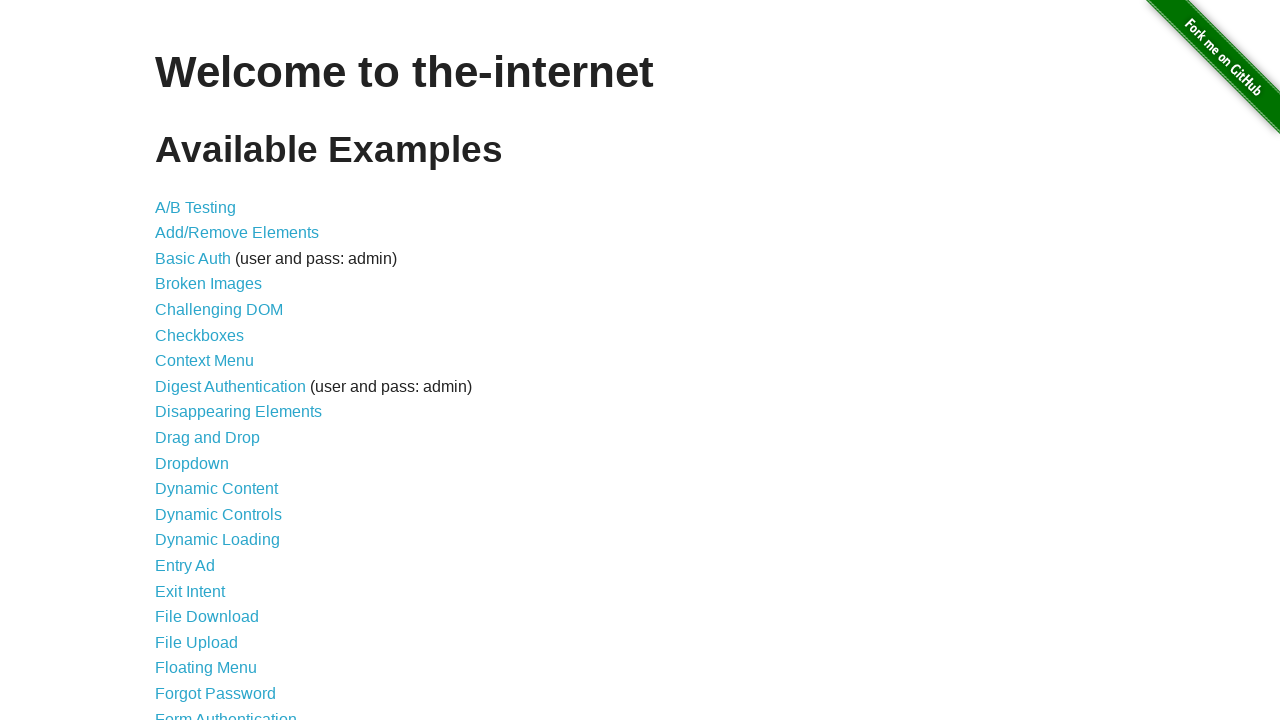

Clicked on Inputs link at (176, 361) on text=Inputs
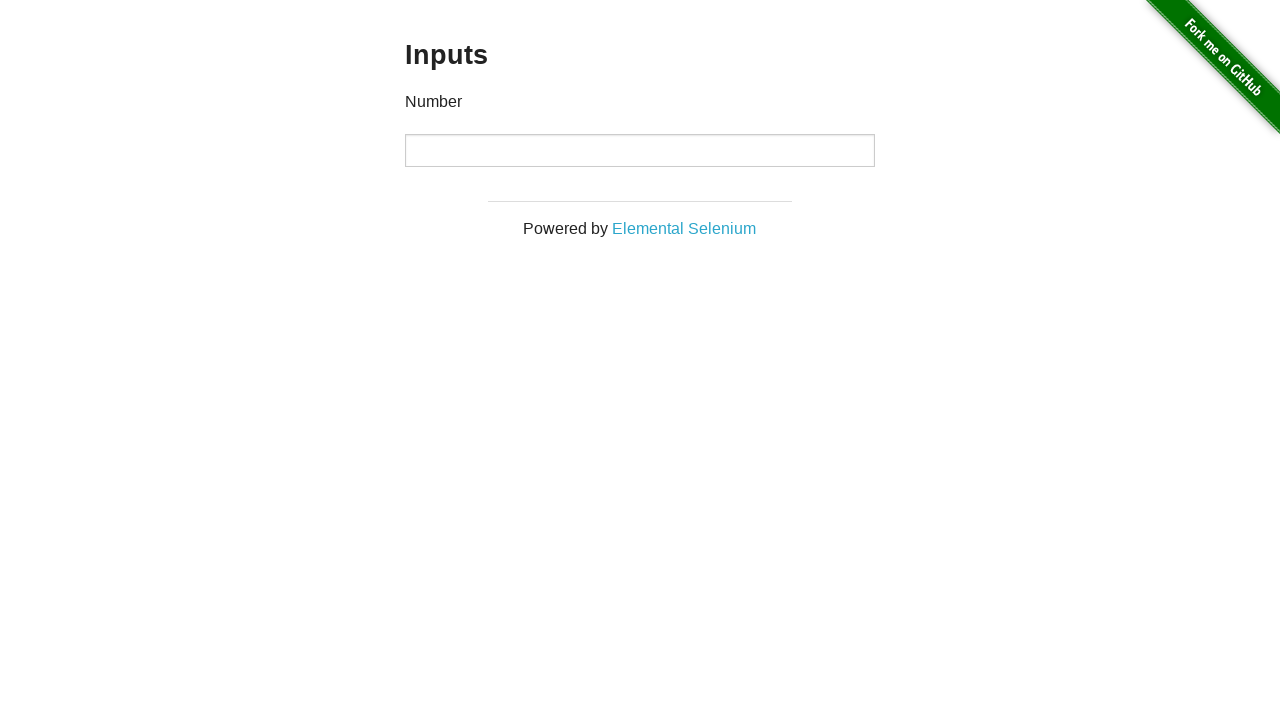

Pressed ArrowUp key to increment number input field value on css=#content > div > div > div > input[type=number]
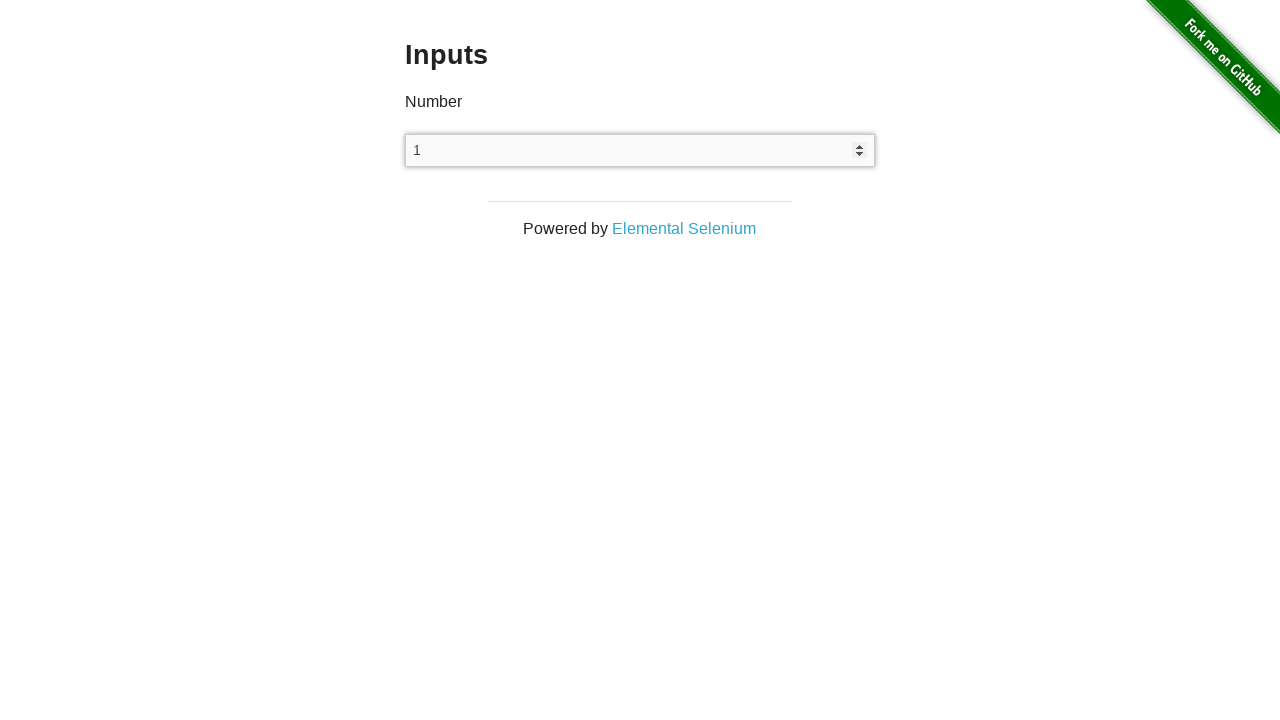

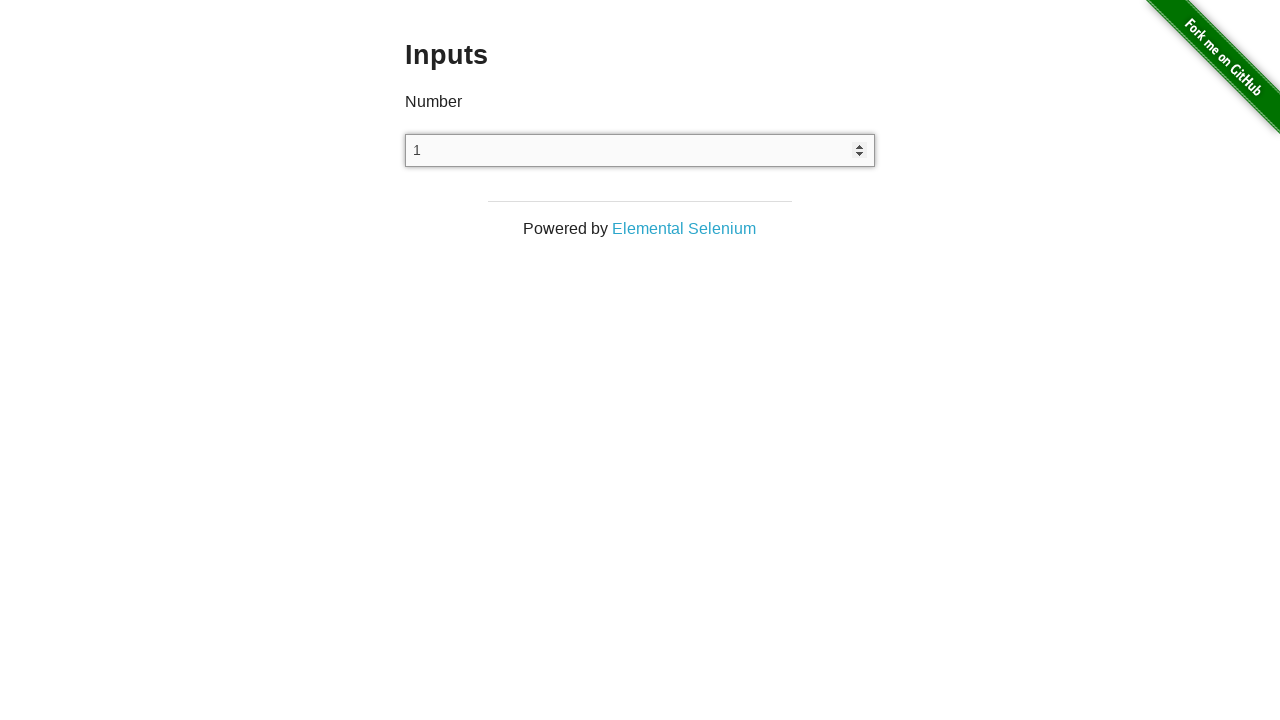